Tests keyboard navigation to change currency by tabbing to the currency dropdown, opening it with Enter, navigating with arrow keys, and selecting a currency

Starting URL: https://www.booking.com

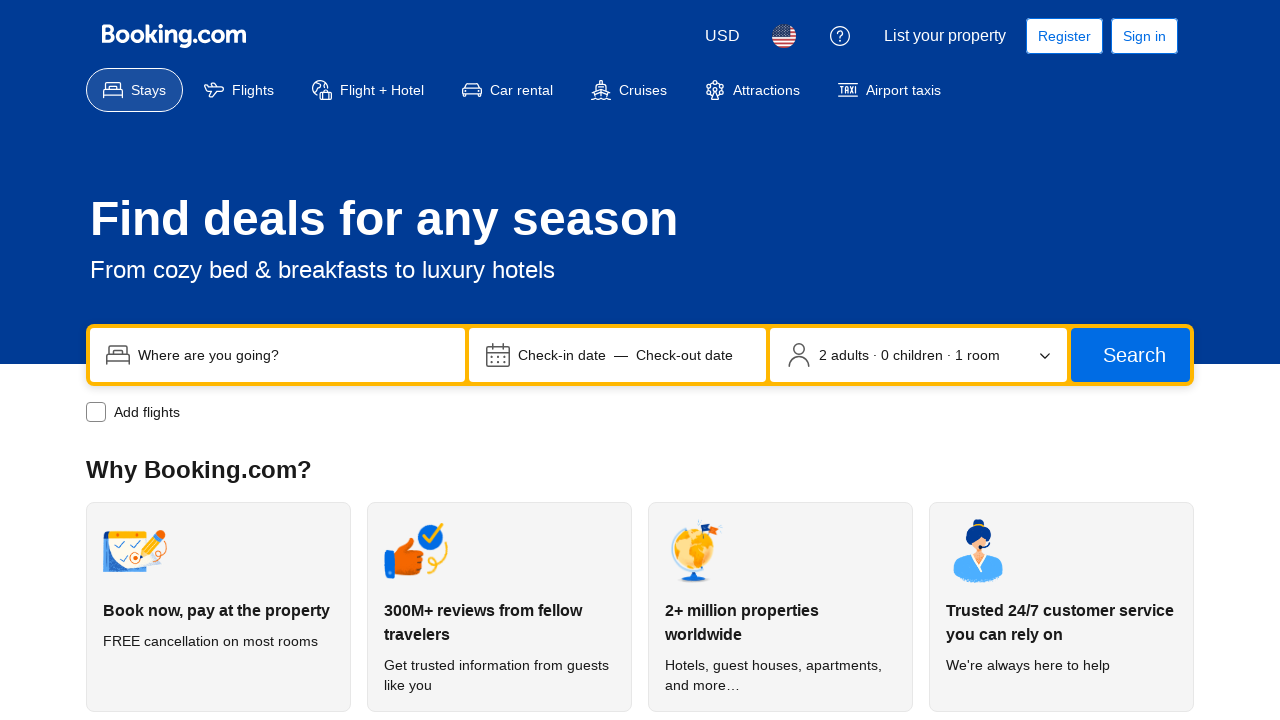

Pressed Tab key (press 1/5) to navigate towards currency dropdown
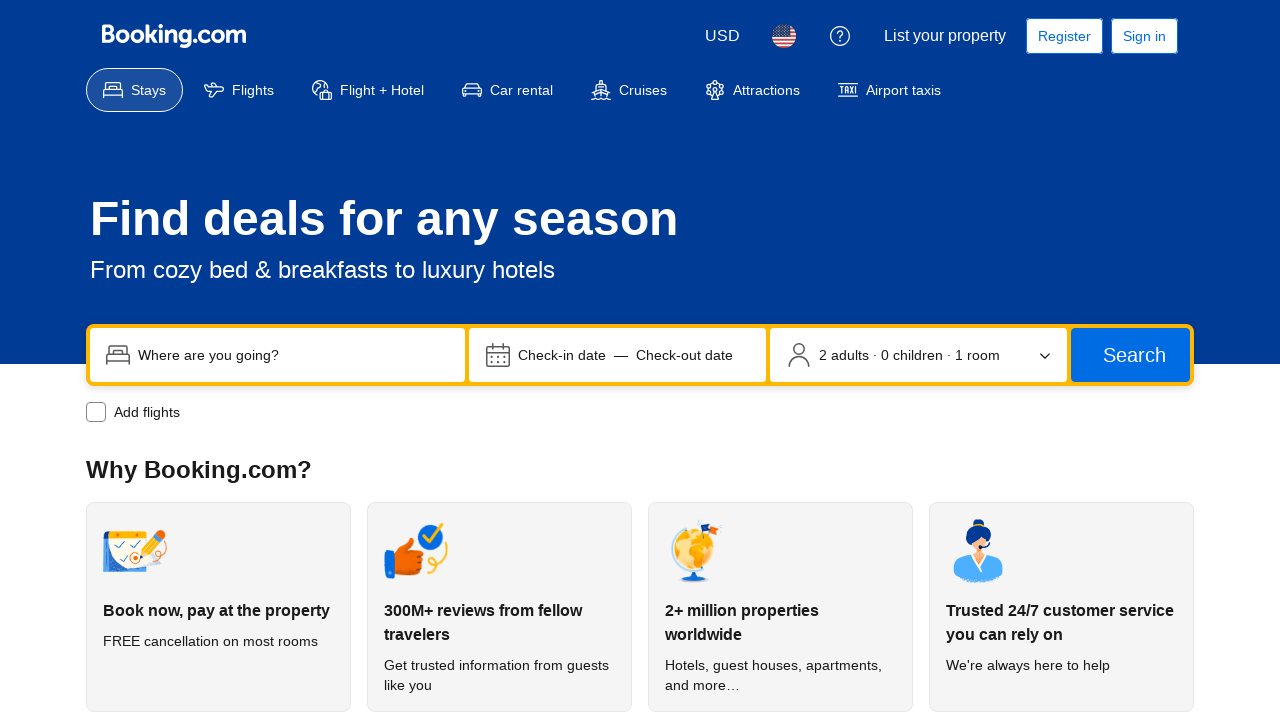

Pressed Tab key (press 2/5) to navigate towards currency dropdown
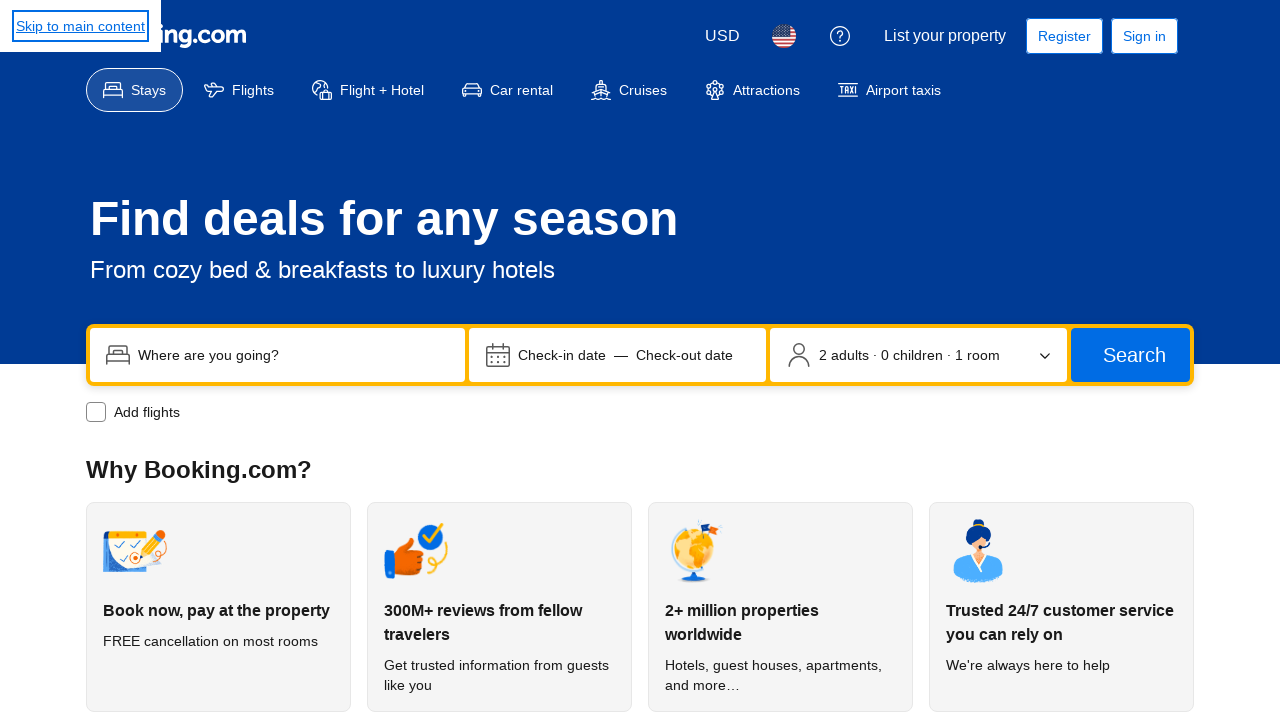

Pressed Tab key (press 3/5) to navigate towards currency dropdown
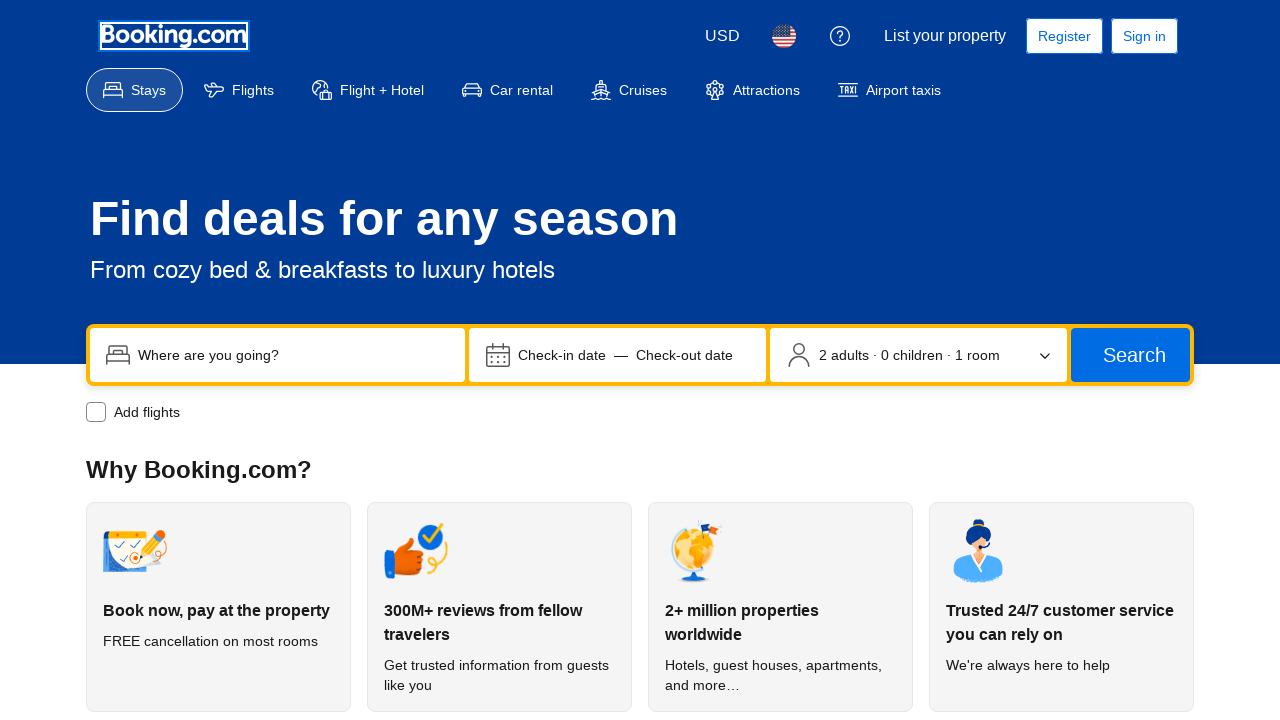

Pressed Tab key (press 4/5) to navigate towards currency dropdown
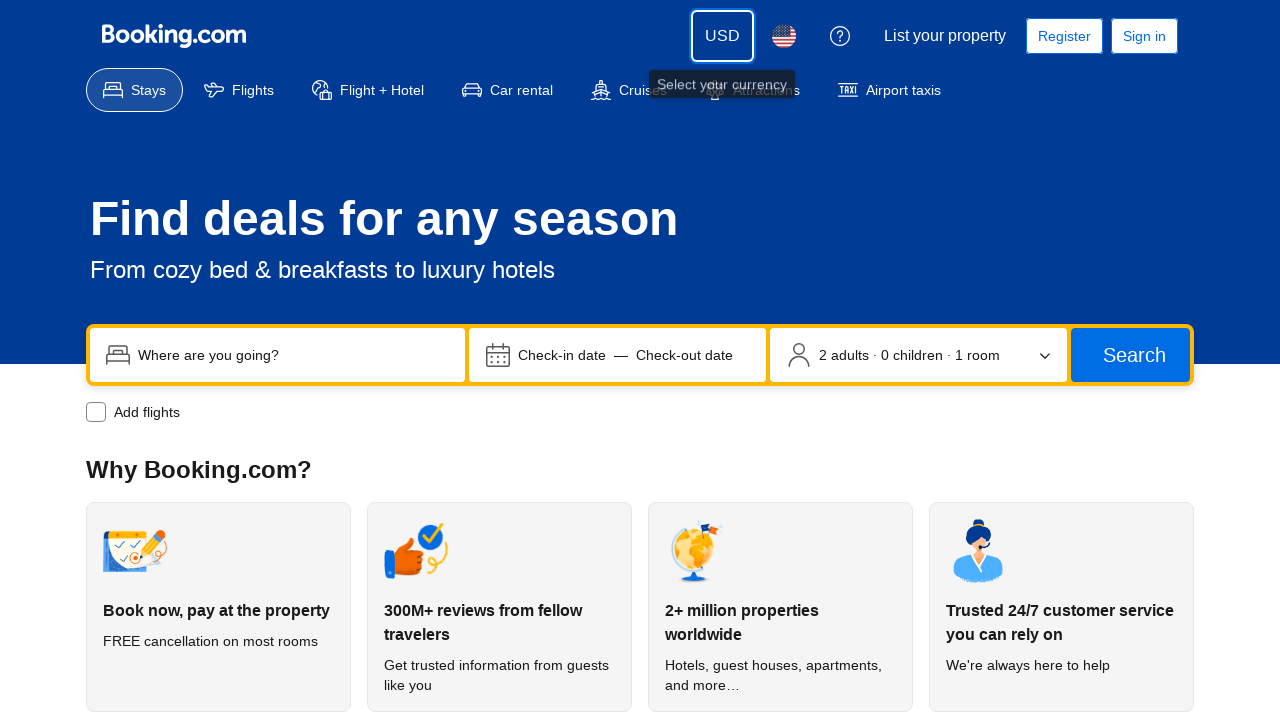

Pressed Tab key (press 5/5) to navigate towards currency dropdown
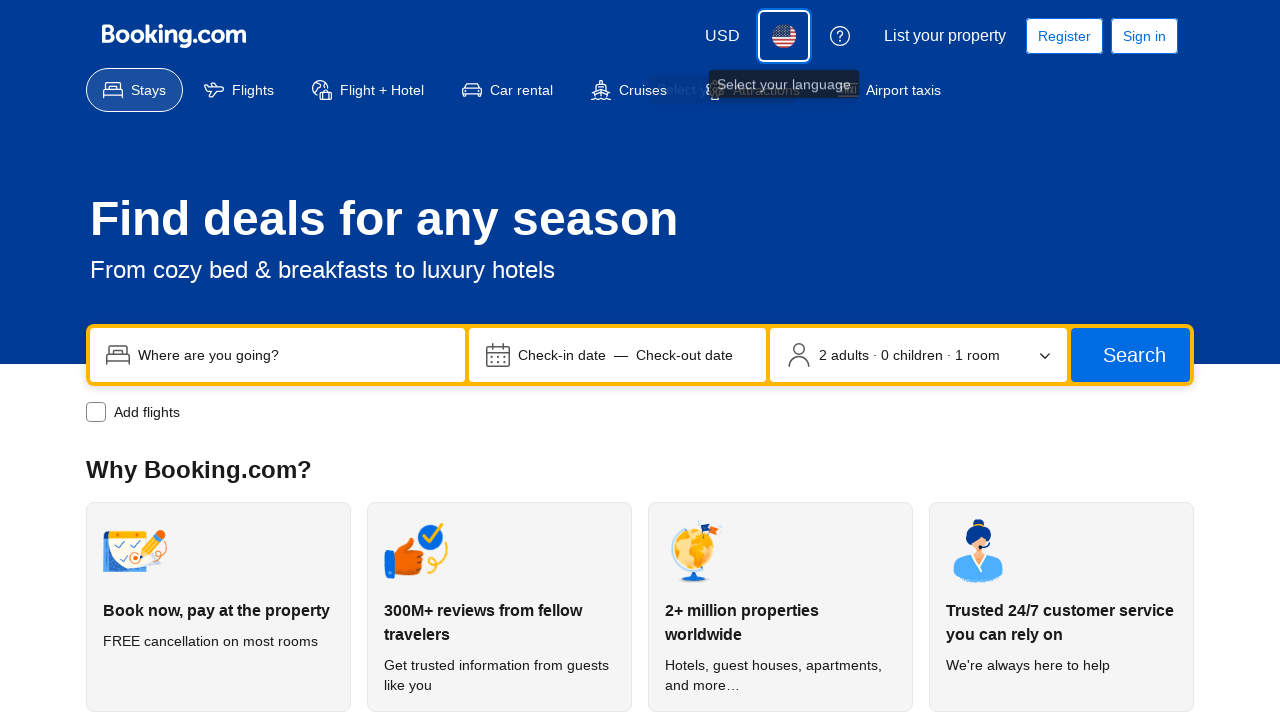

Pressed Enter to open the currency dropdown menu
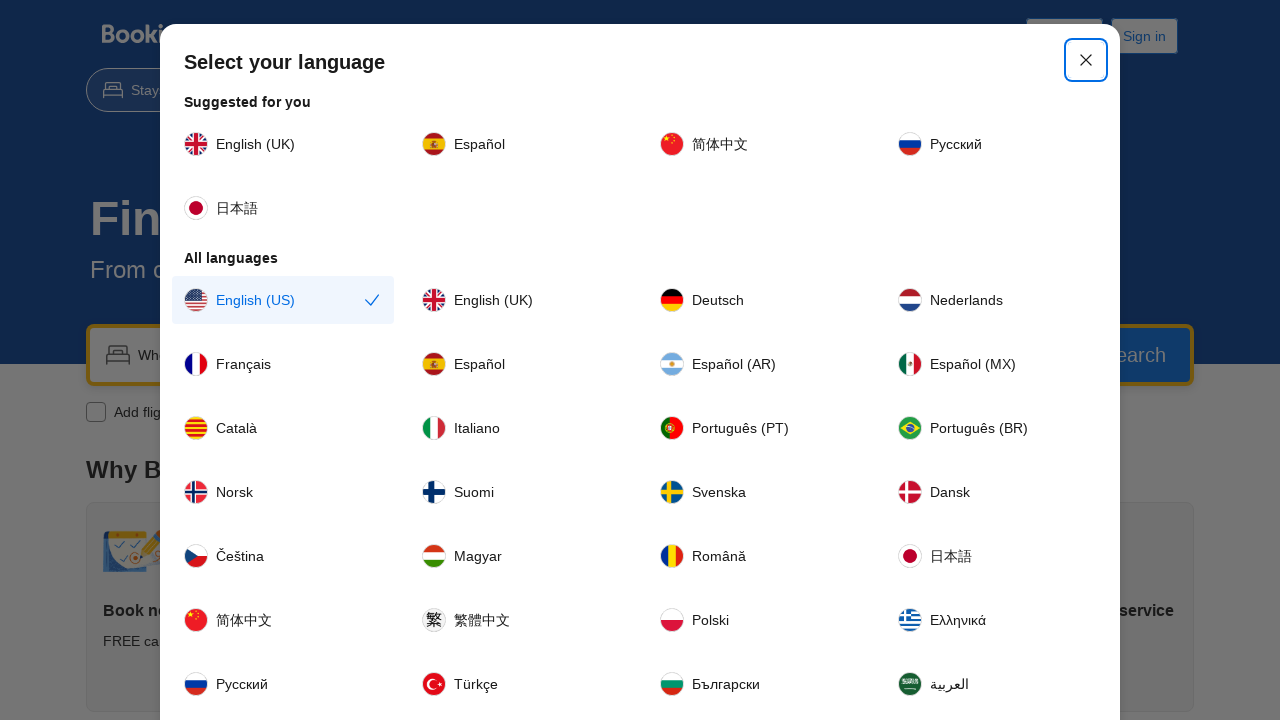

Waited for dropdown options to appear
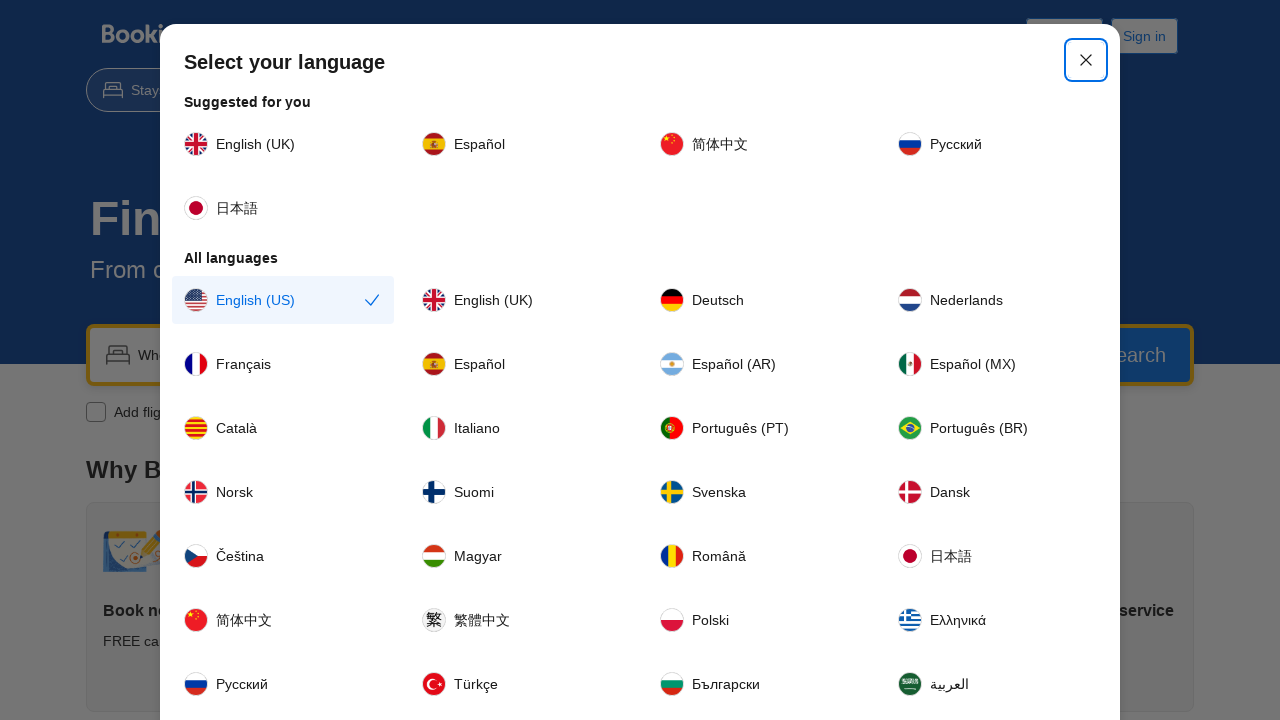

Pressed ArrowDown key (press 1/10) to navigate through currency options
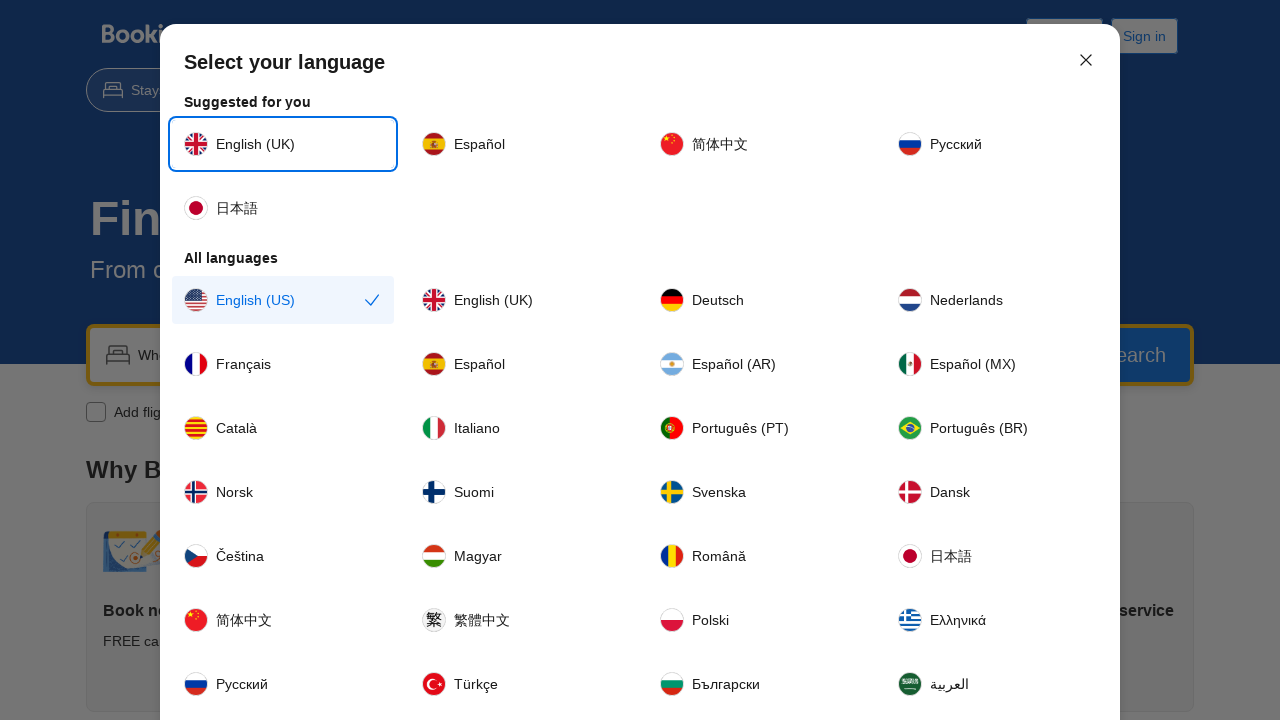

Pressed ArrowDown key (press 2/10) to navigate through currency options
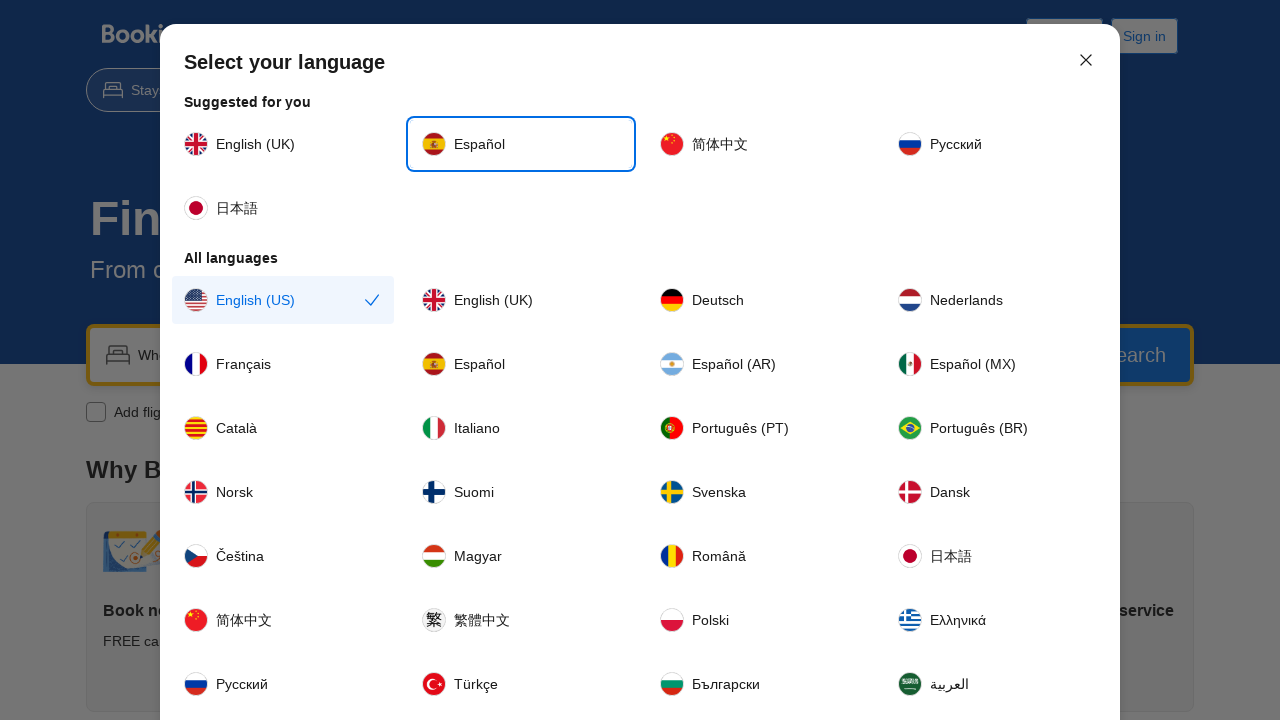

Pressed ArrowDown key (press 3/10) to navigate through currency options
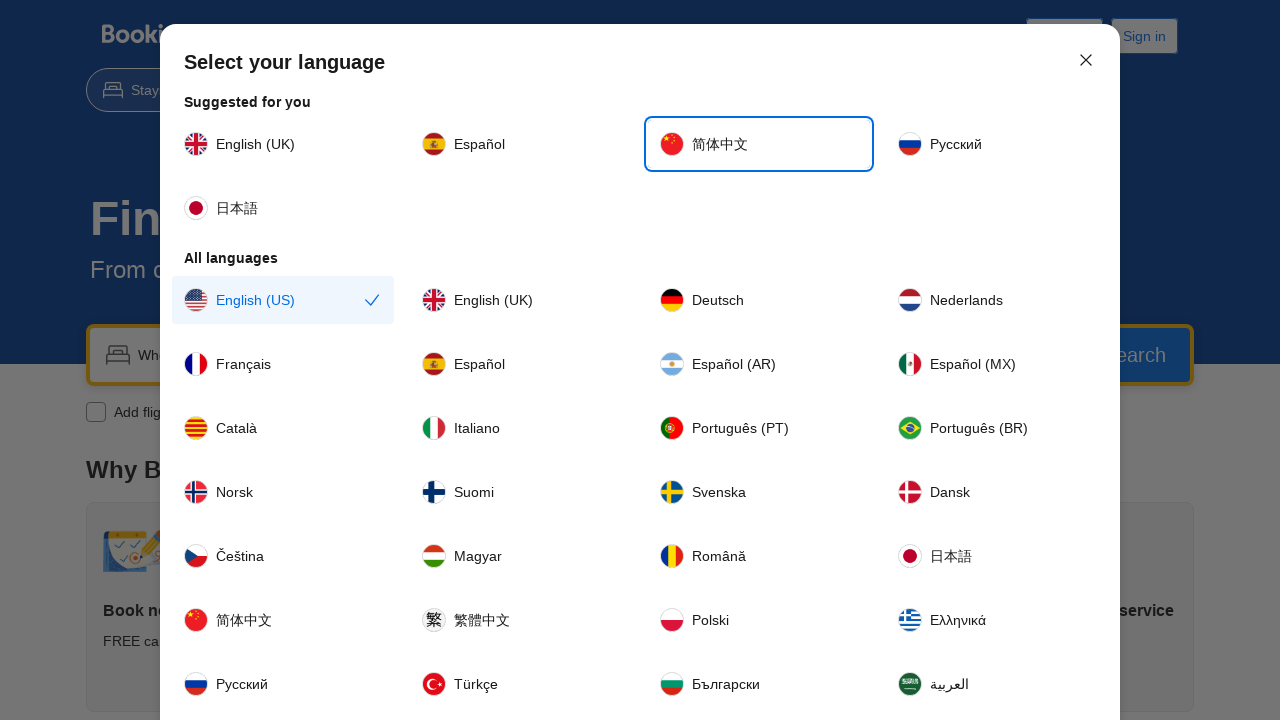

Pressed ArrowDown key (press 4/10) to navigate through currency options
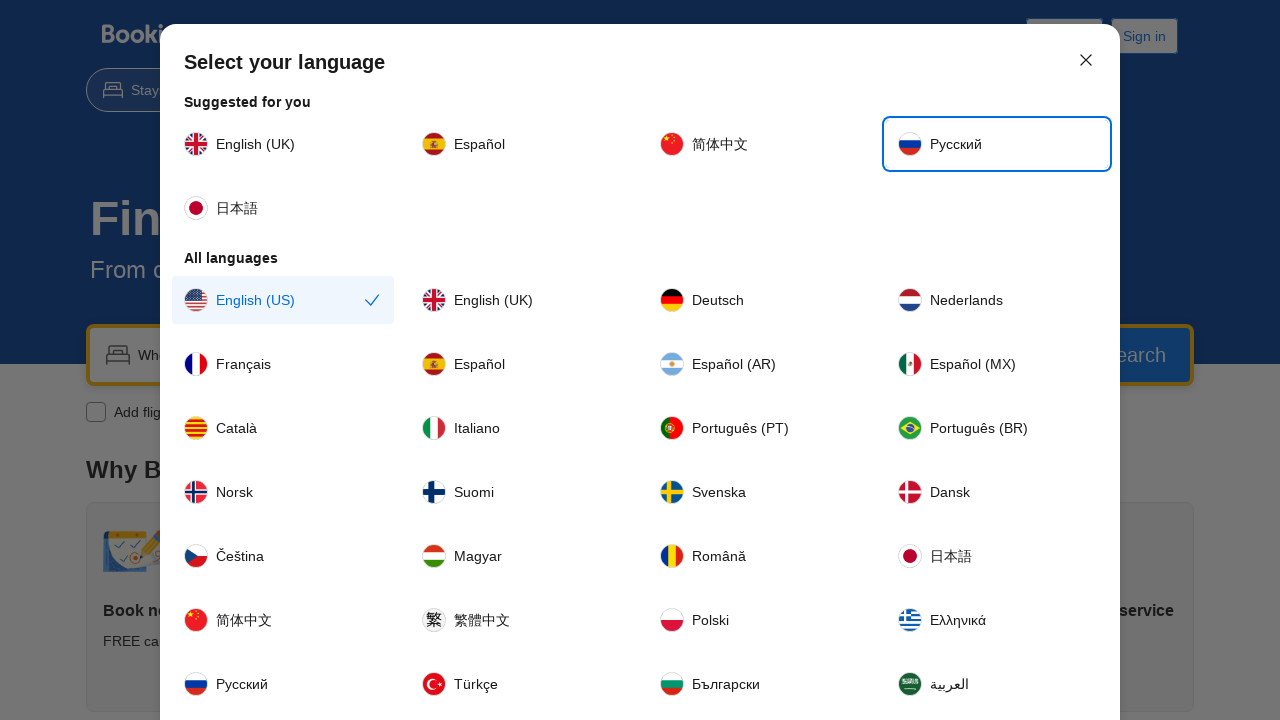

Pressed ArrowDown key (press 5/10) to navigate through currency options
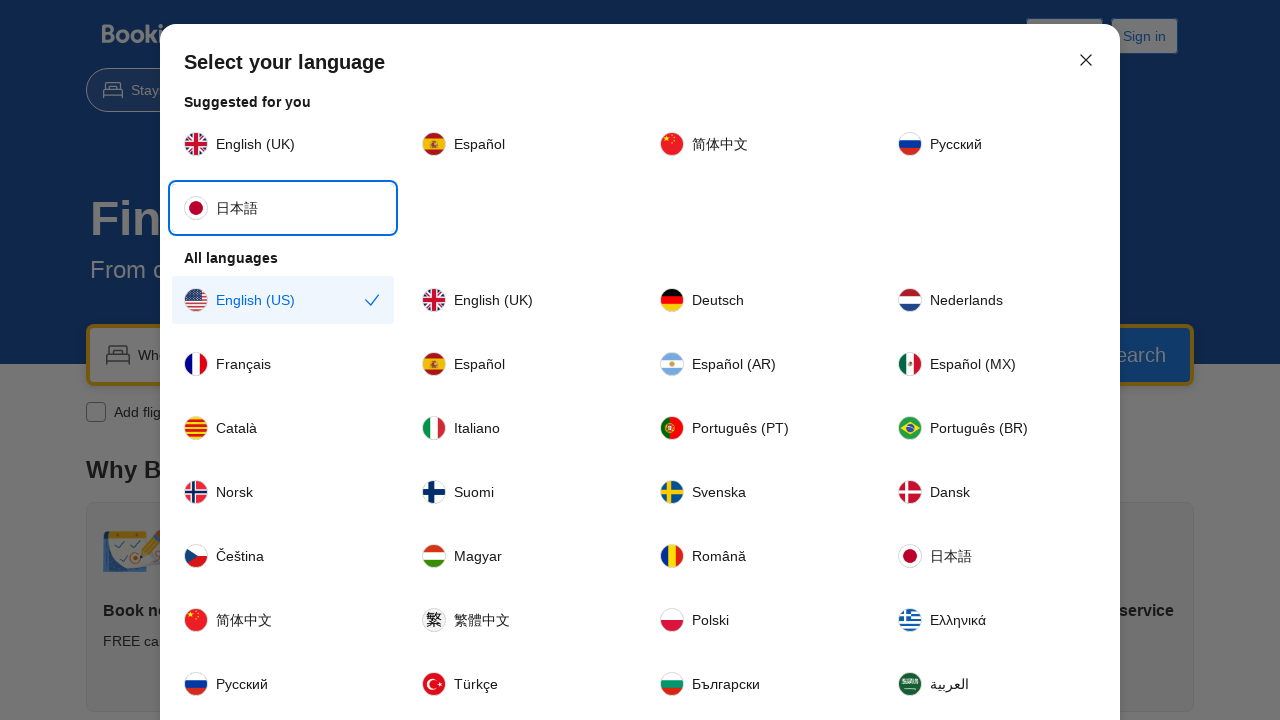

Pressed ArrowDown key (press 6/10) to navigate through currency options
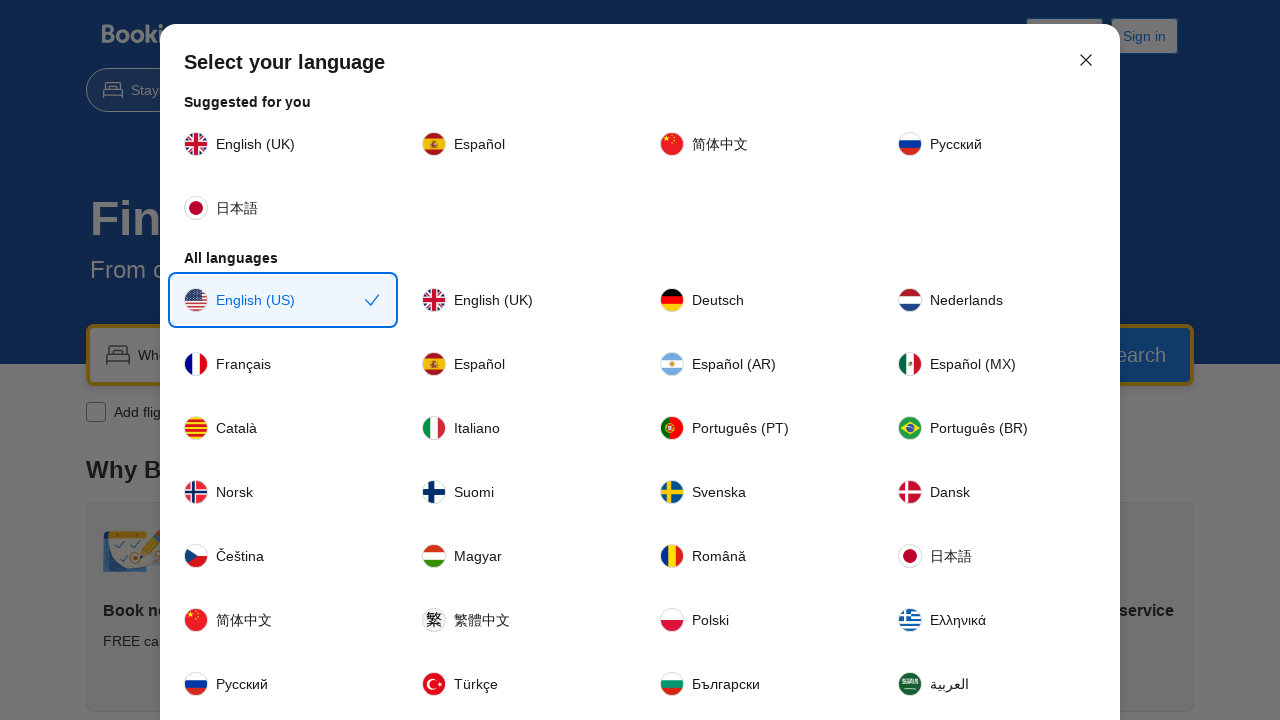

Pressed ArrowDown key (press 7/10) to navigate through currency options
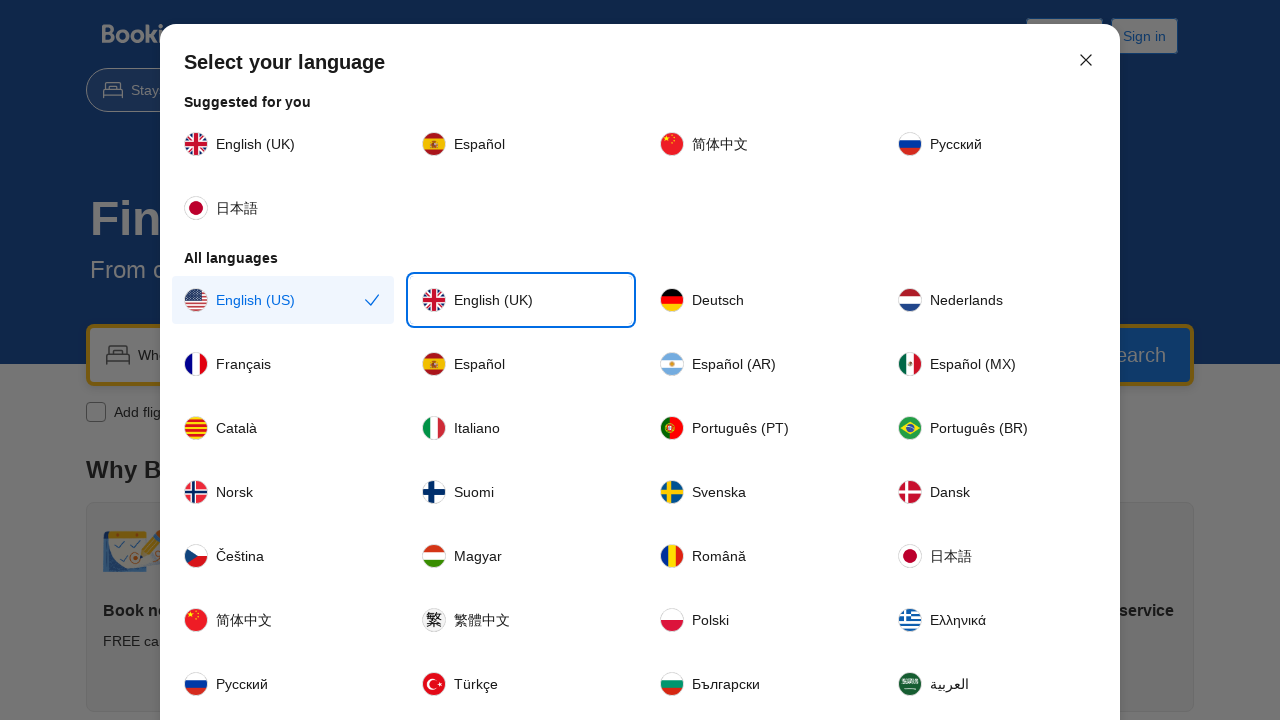

Pressed ArrowDown key (press 8/10) to navigate through currency options
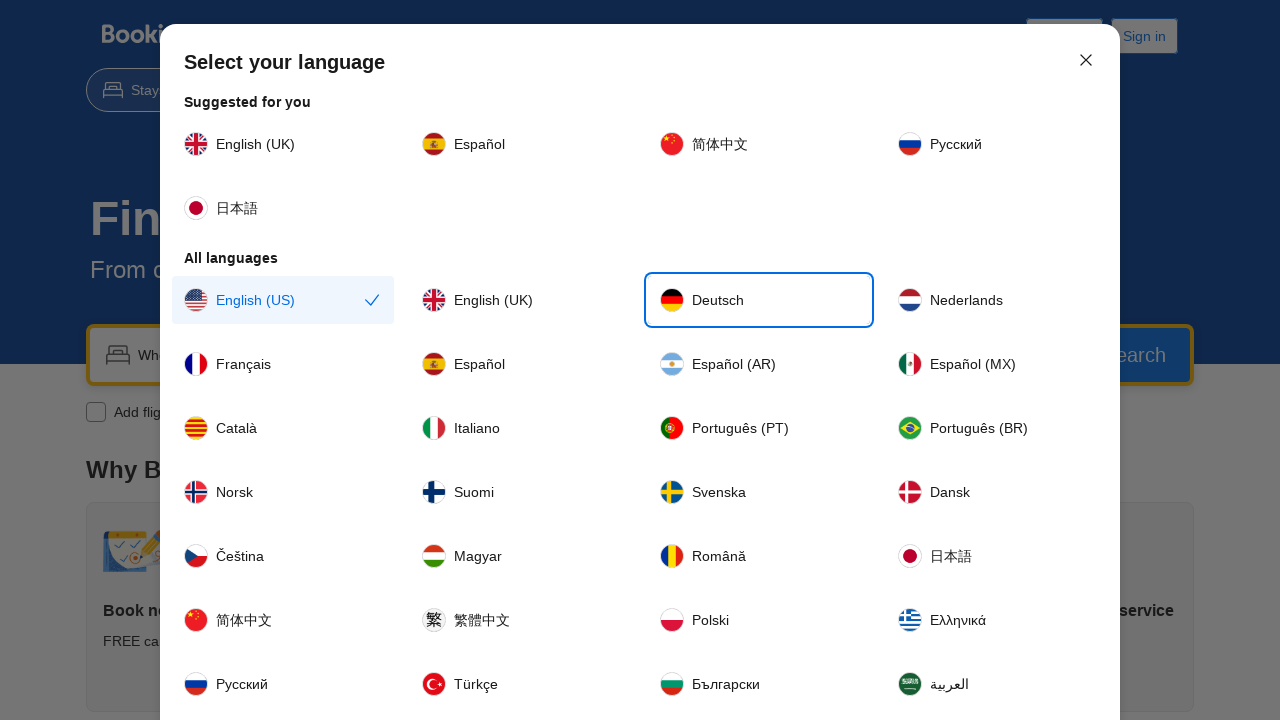

Pressed ArrowDown key (press 9/10) to navigate through currency options
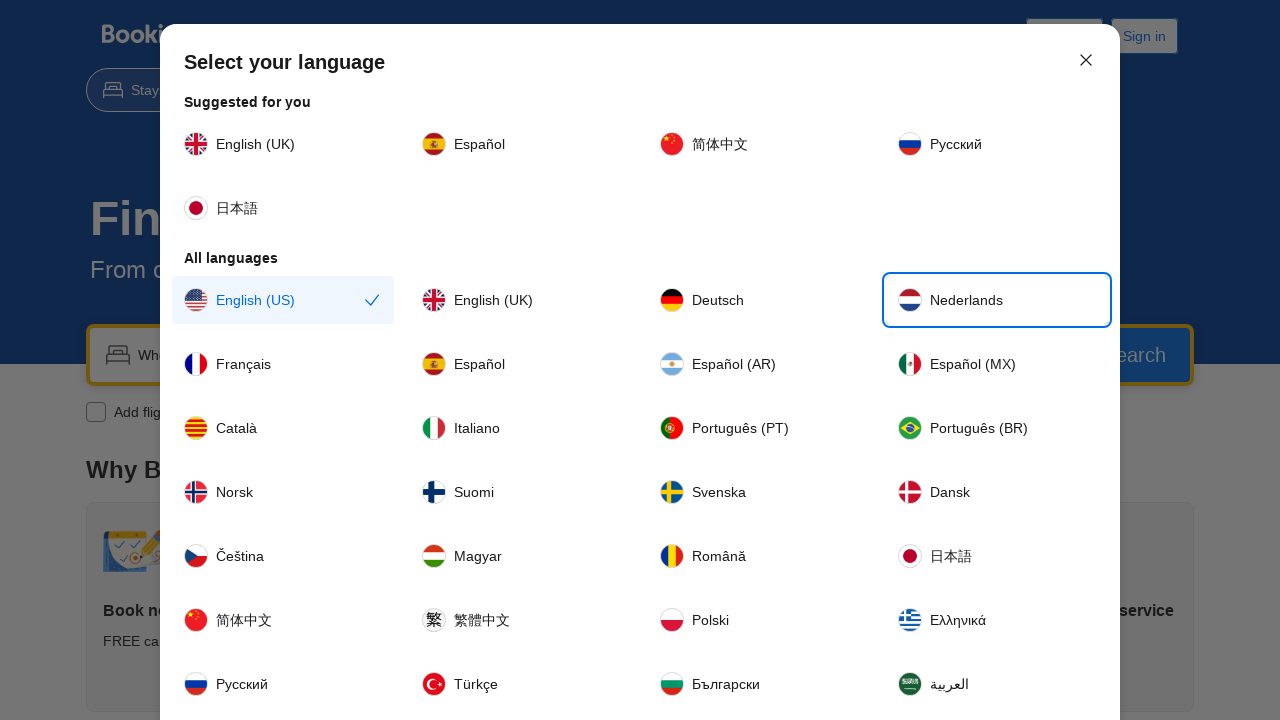

Pressed ArrowDown key (press 10/10) to navigate through currency options
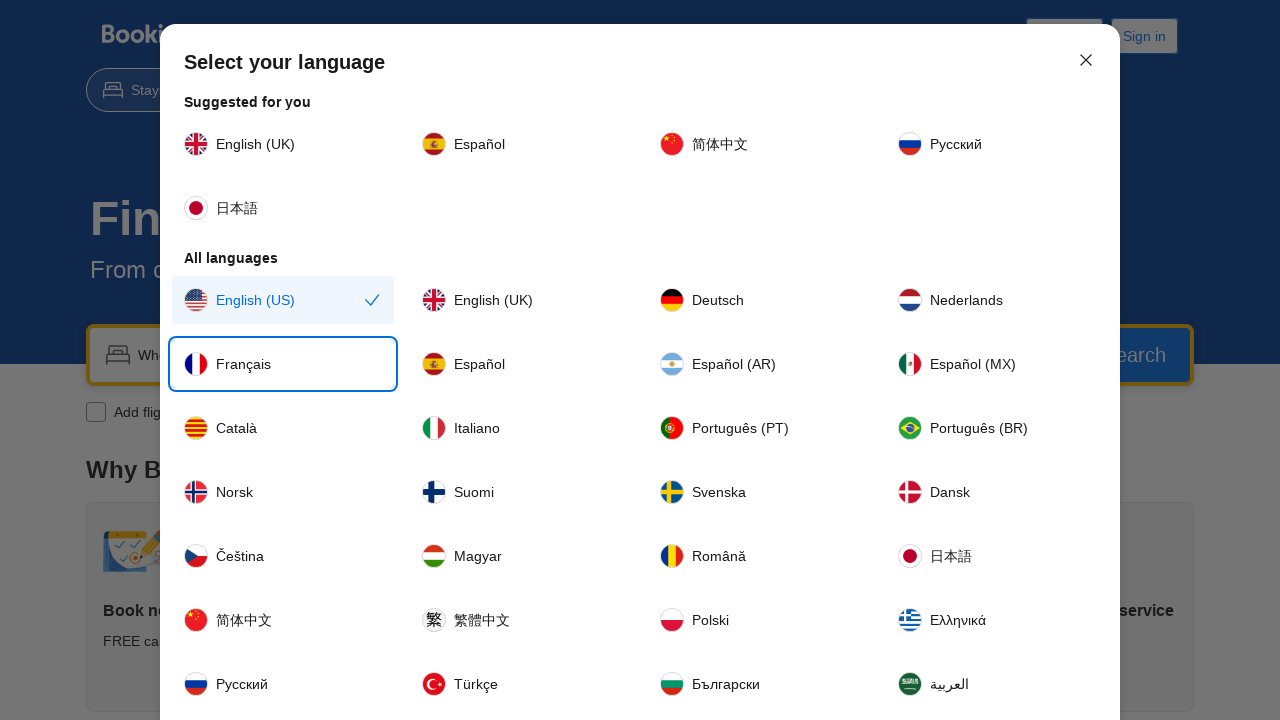

Pressed Enter to select the highlighted currency
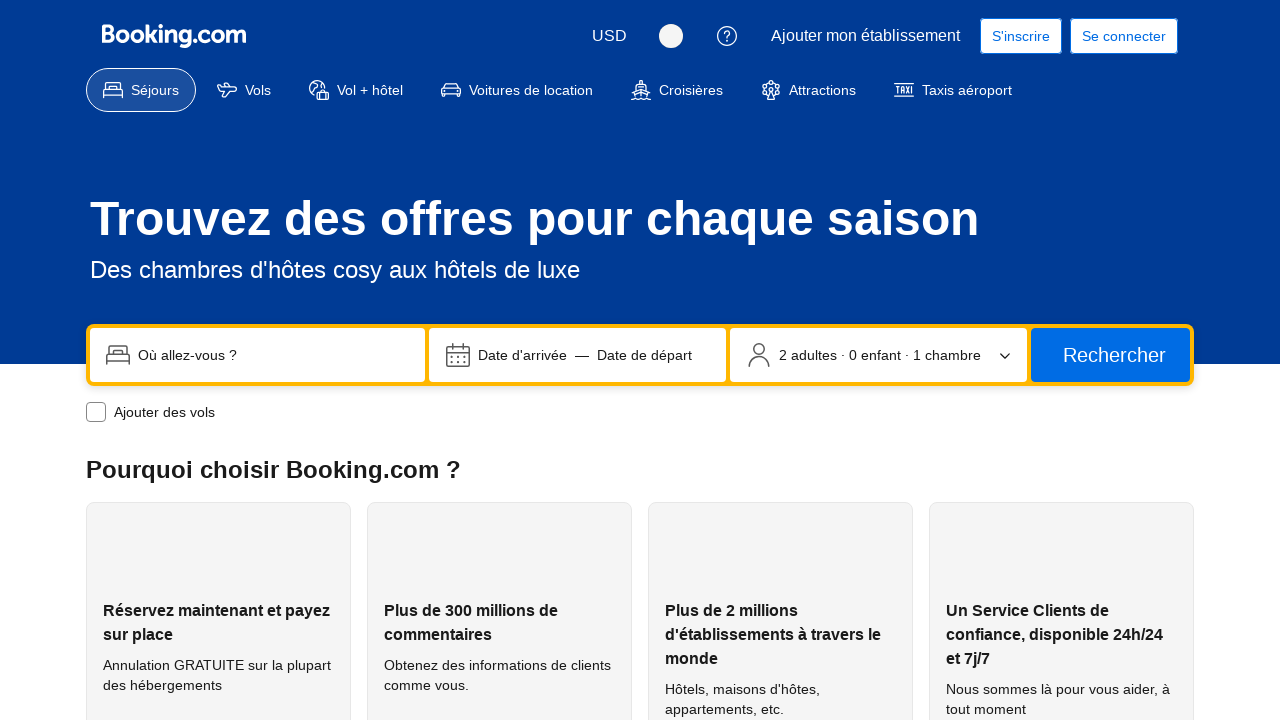

Waited for page to update with the newly selected currency
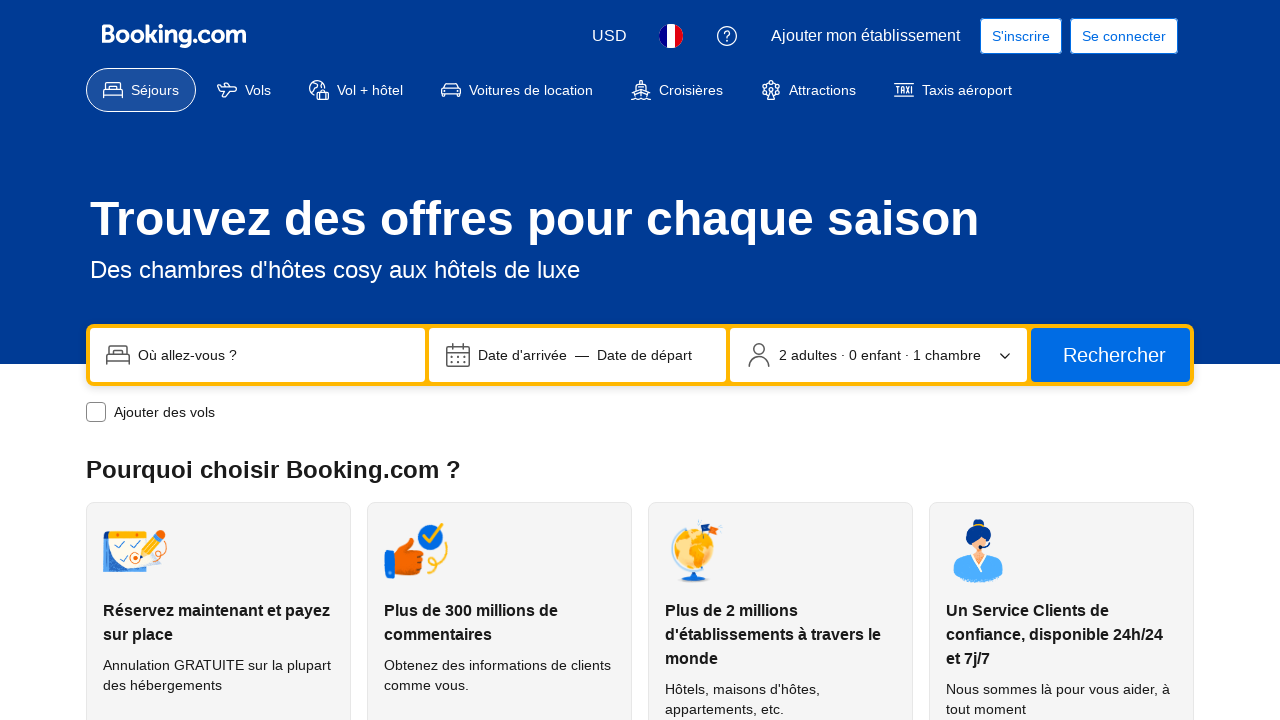

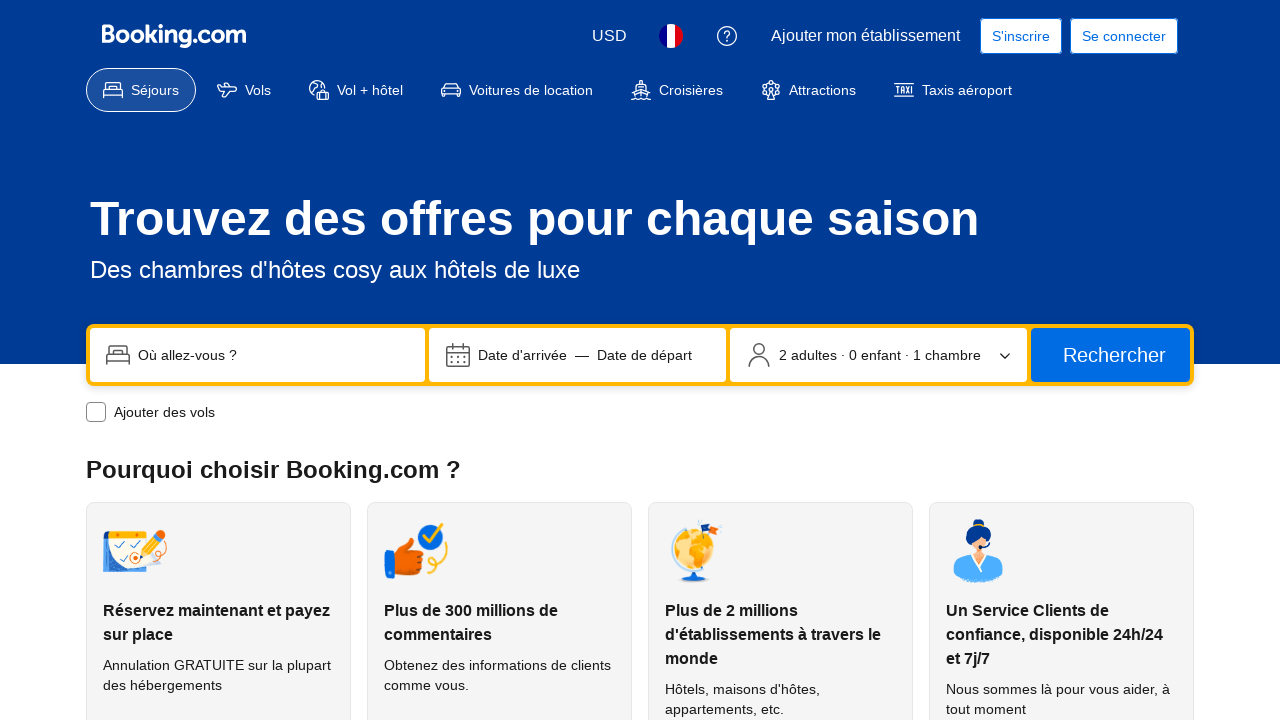